Tests page scrolling functionality by scrolling down the page in increments, then scrolling back up using JavaScript scroll commands.

Starting URL: https://rahulshettyacademy.com/AutomationPractice/

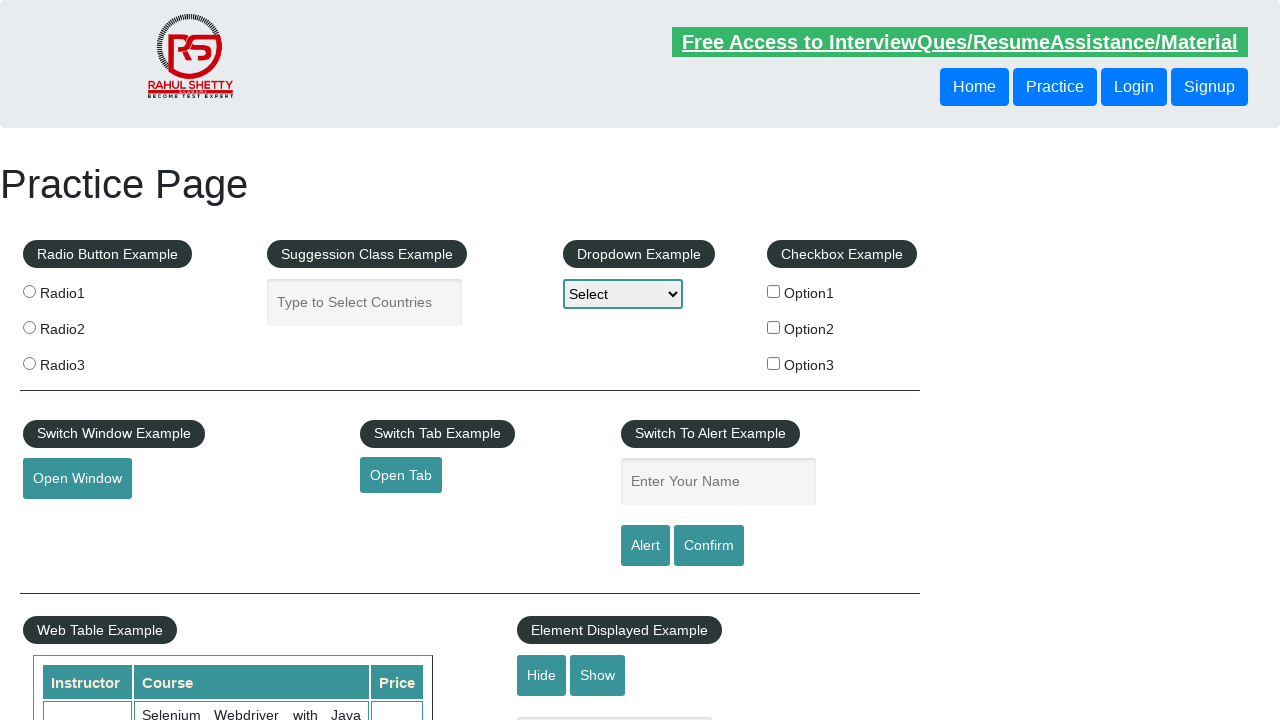

Scrolled down by 1500 pixels
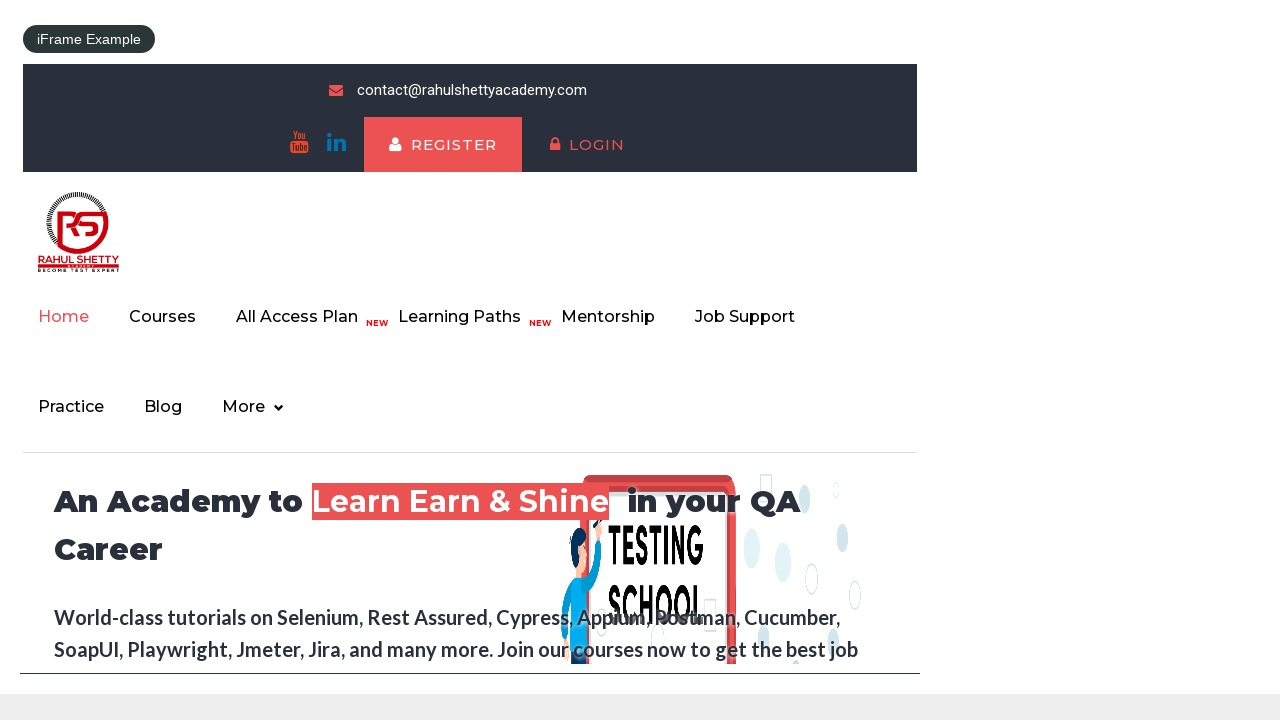

Waited 2 seconds for scroll to complete
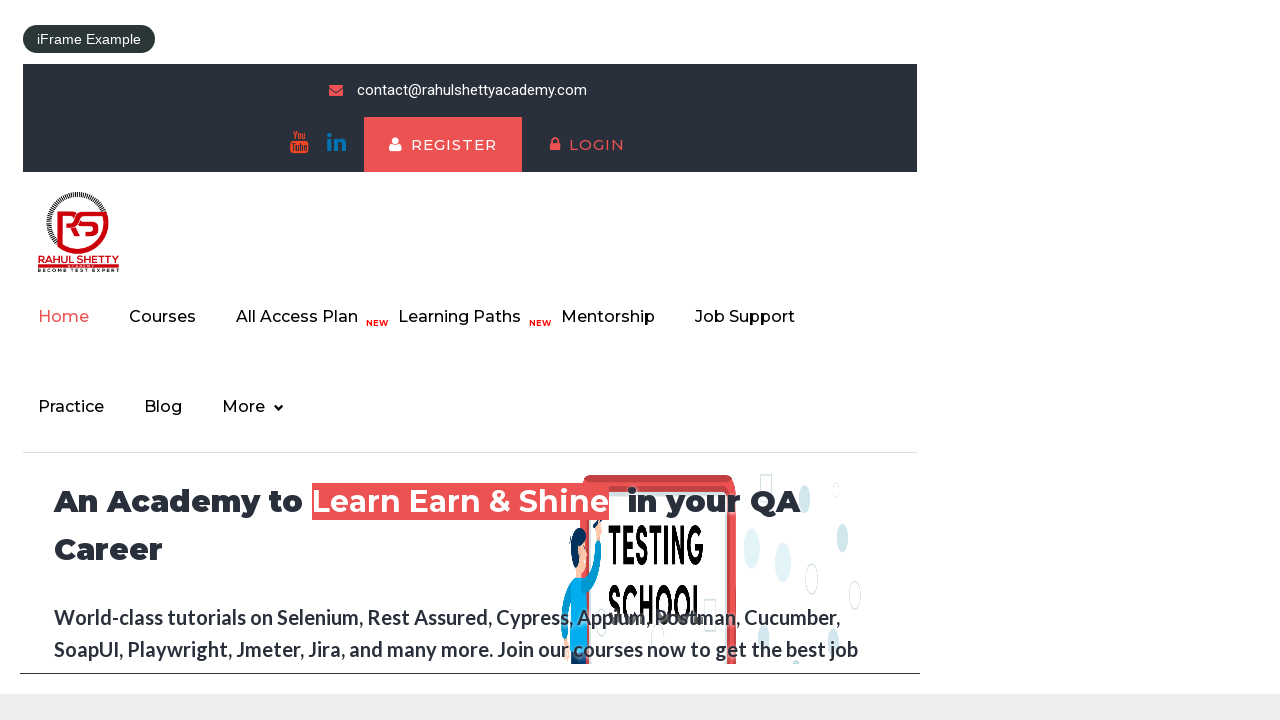

Scrolled down by additional 500 pixels
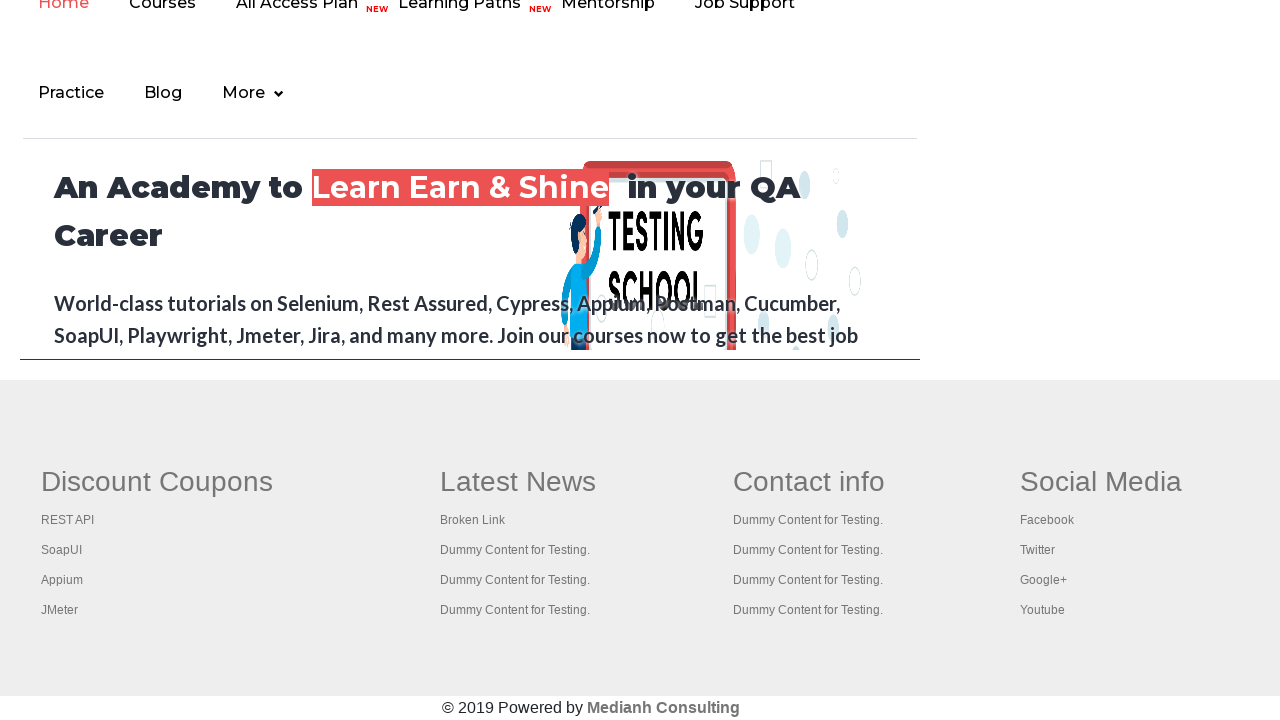

Waited 2 seconds for scroll to complete
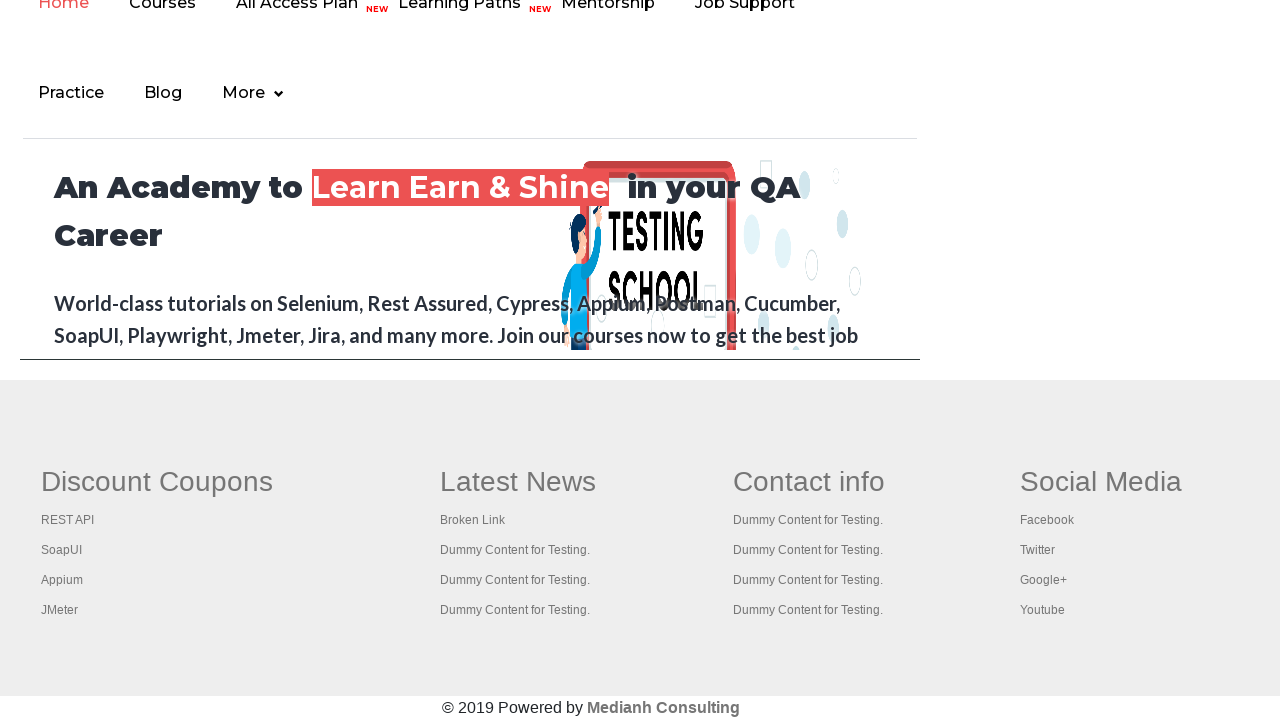

Scrolled back up by 1500 pixels
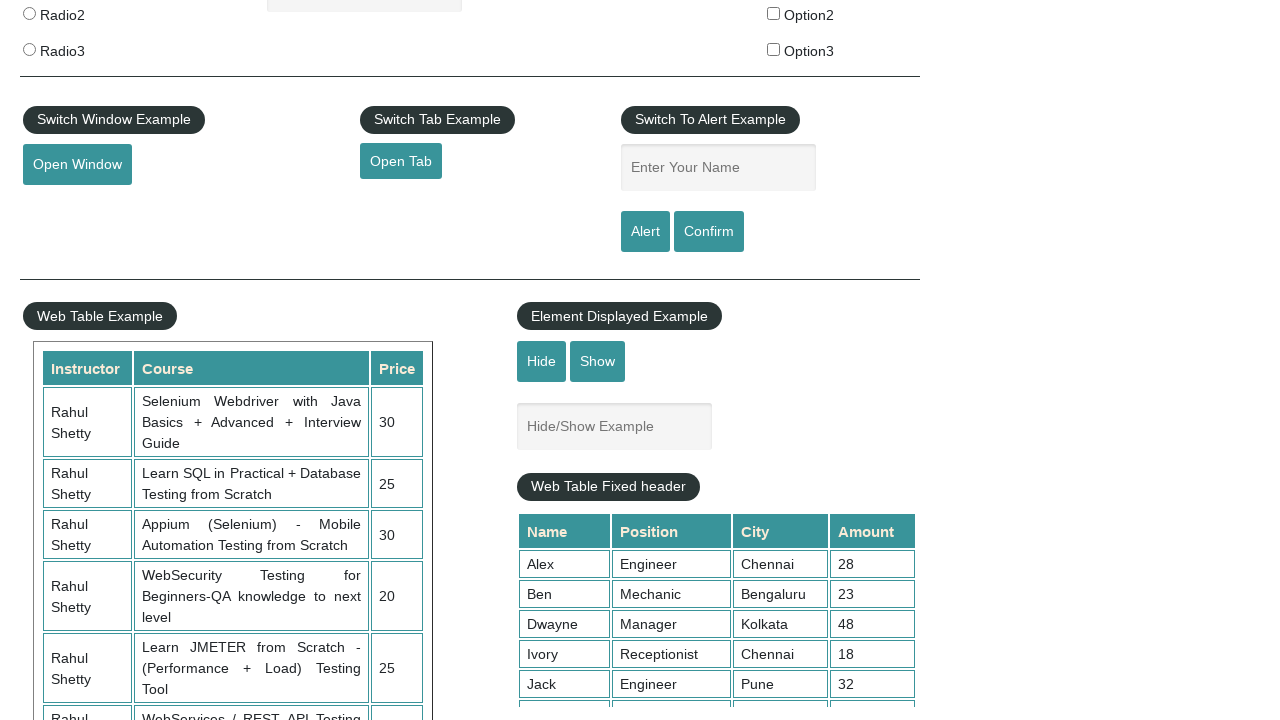

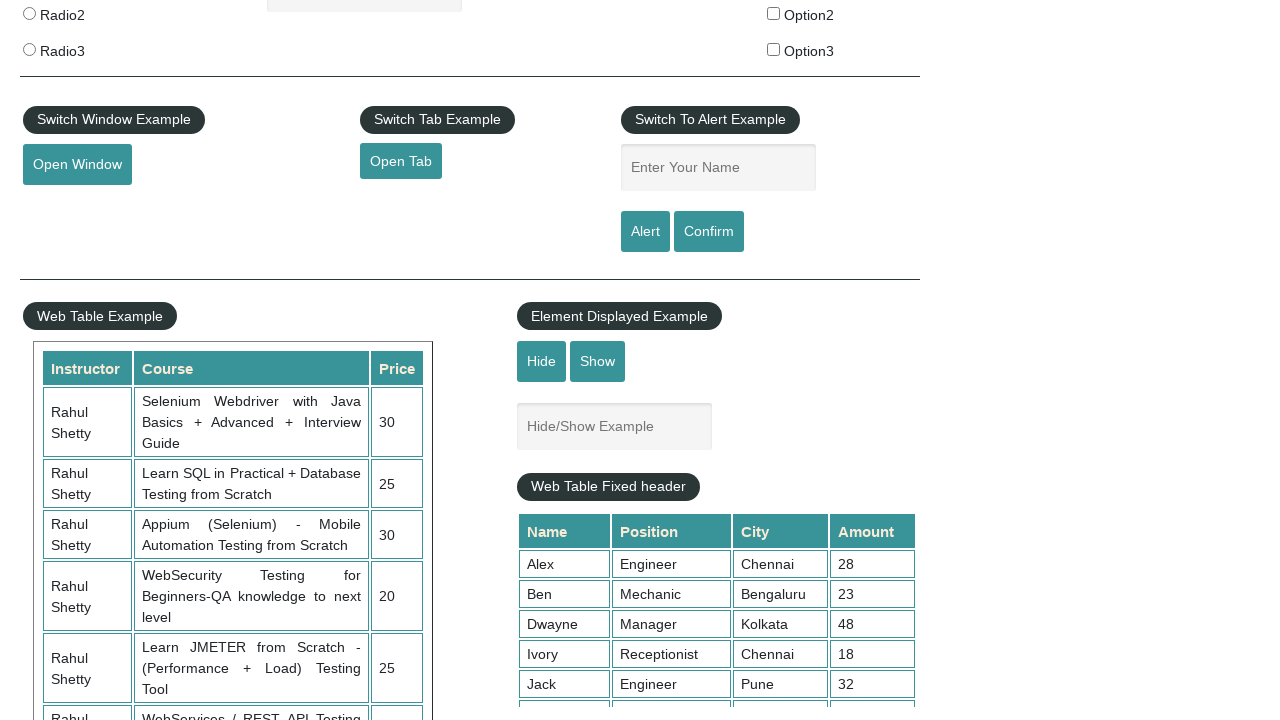